Tests auto-suggest dropdown functionality by typing a partial country name and selecting the matching suggestion from the dropdown list

Starting URL: https://rahulshettyacademy.com/dropdownsPractise/

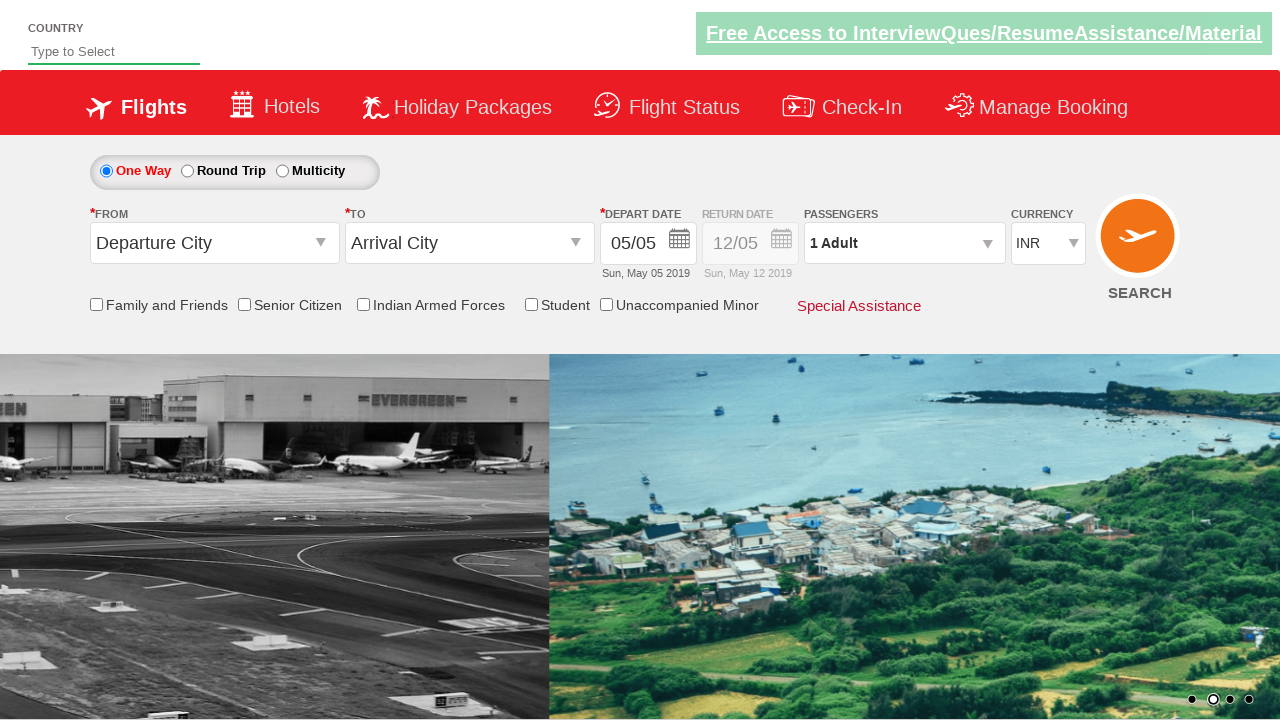

Typed 'Ind' in autosuggest field to trigger dropdown on #autosuggest
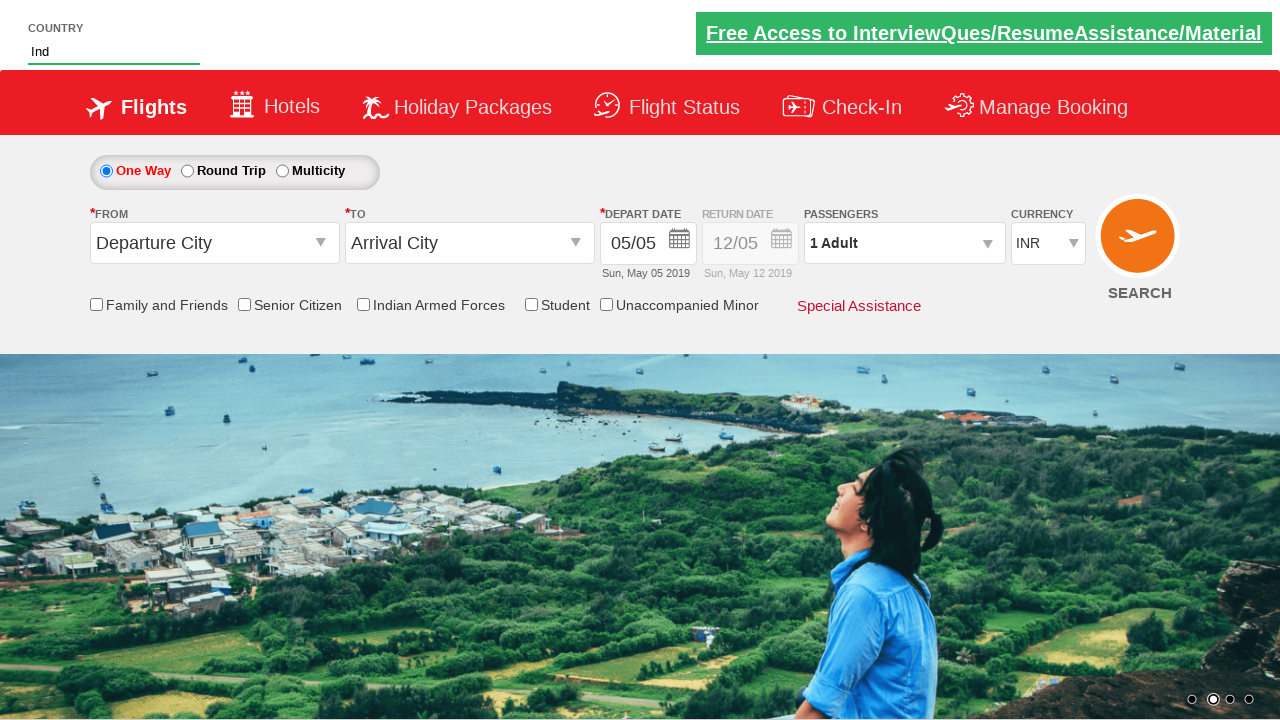

Autosuggest dropdown options loaded
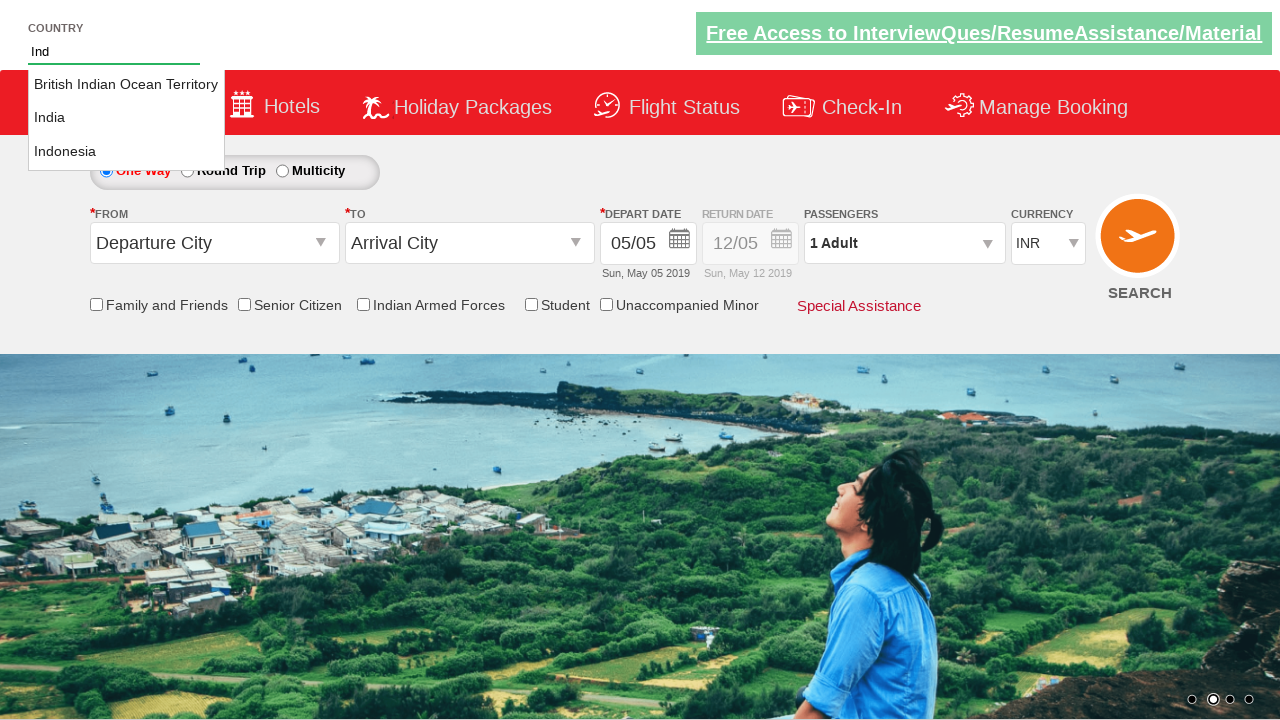

Located all autosuggest option elements
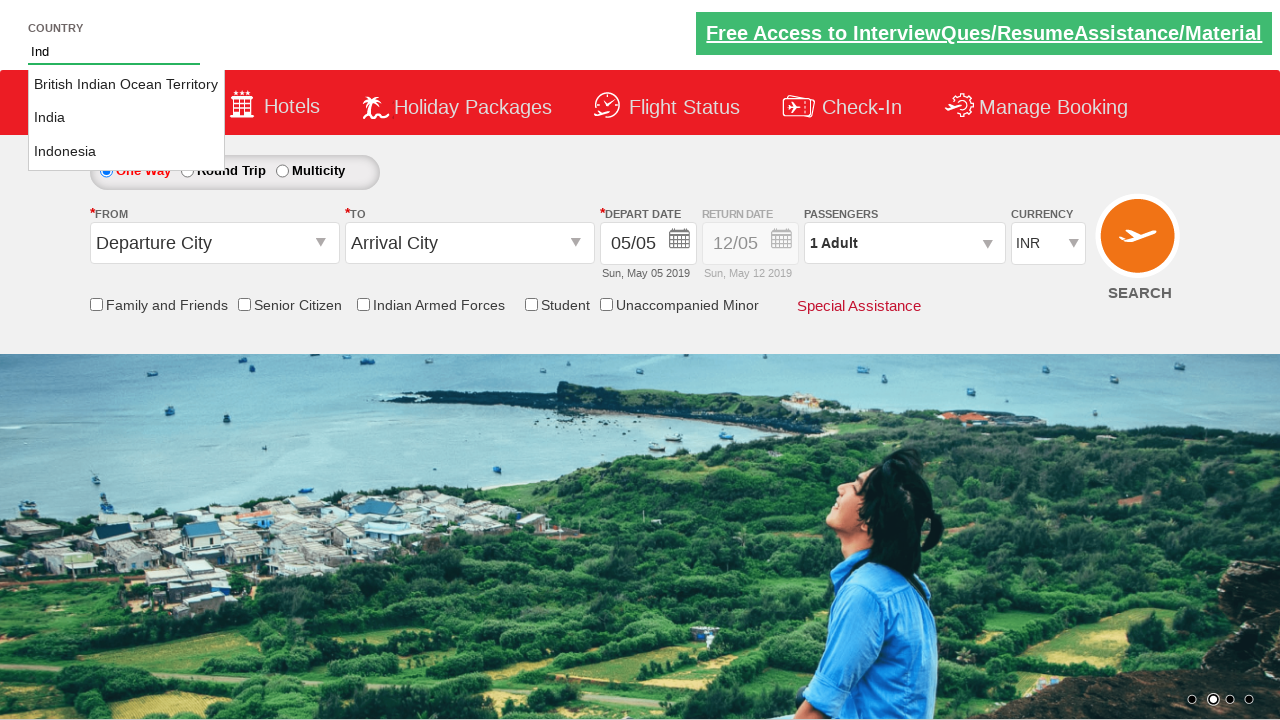

Clicked 'India' from autosuggest dropdown at (126, 118) on li.ui-menu-item a >> nth=1
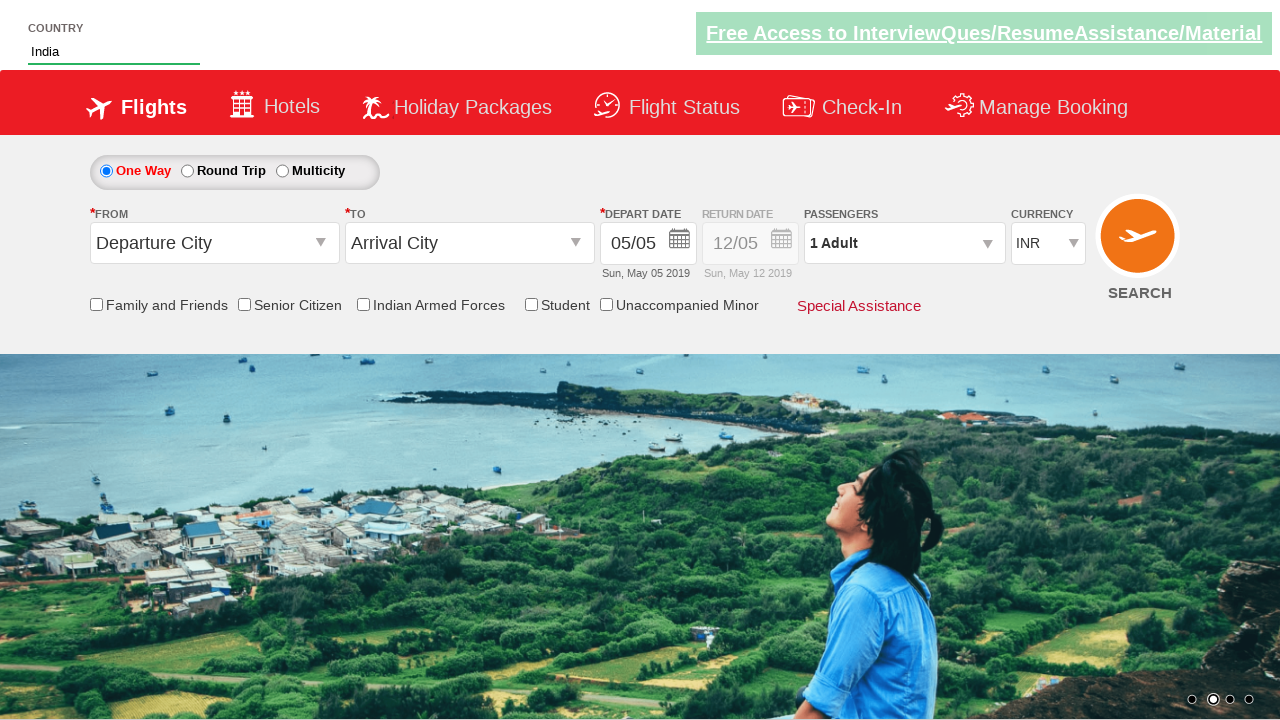

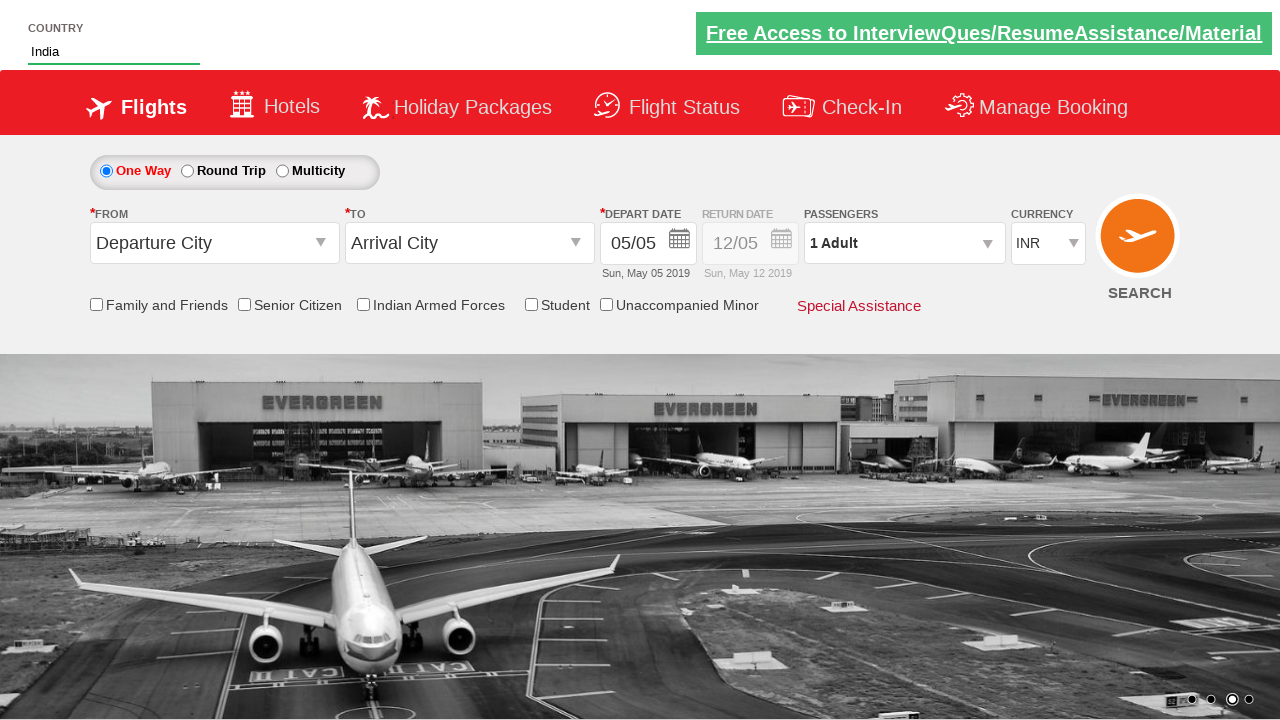